Tests text box form submission by filling in name, email, and address fields

Starting URL: https://demoqa.com/elements

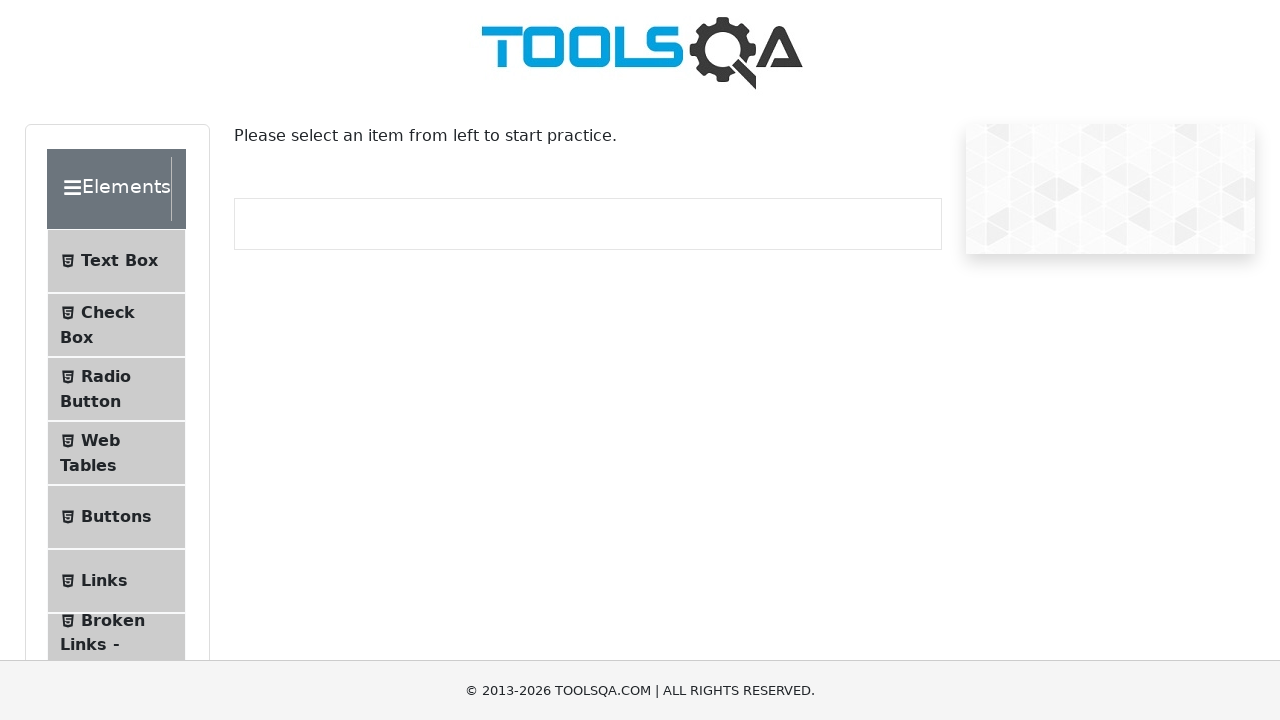

Clicked on Text Box menu item at (119, 261) on xpath=//span[text()='Text Box']
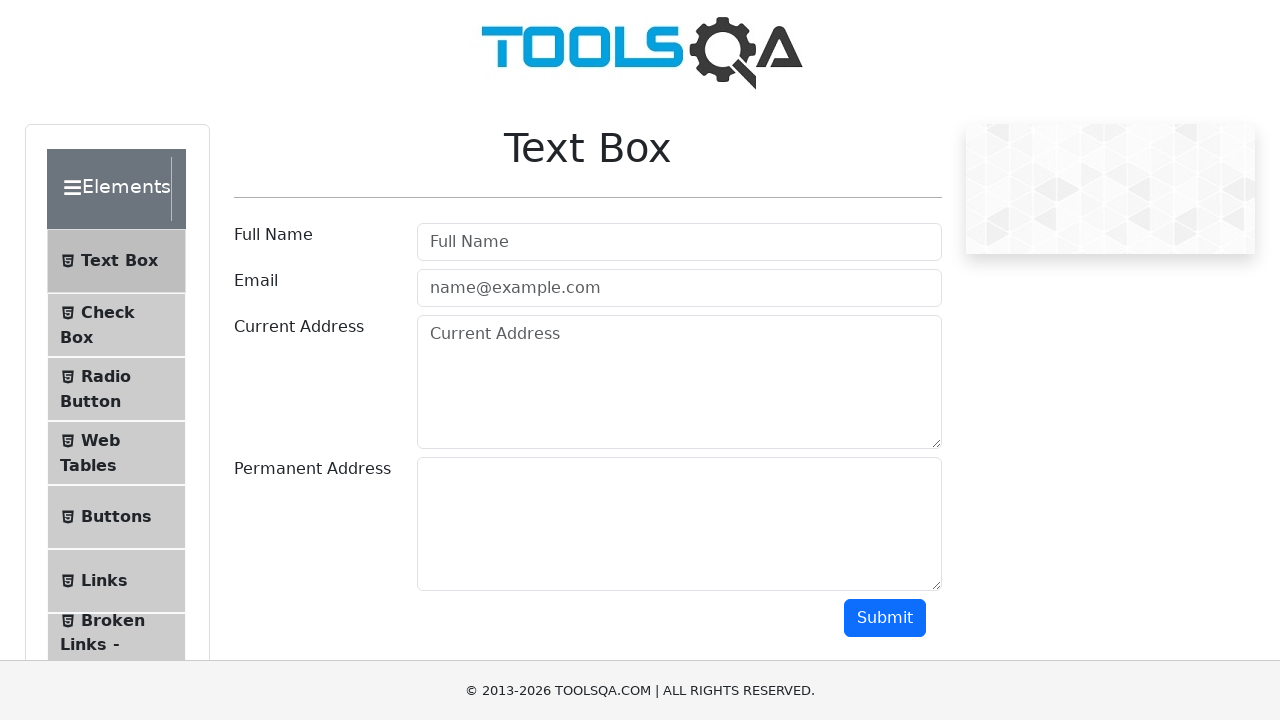

Filled in name field with 'Ebu Harun' on input#userName
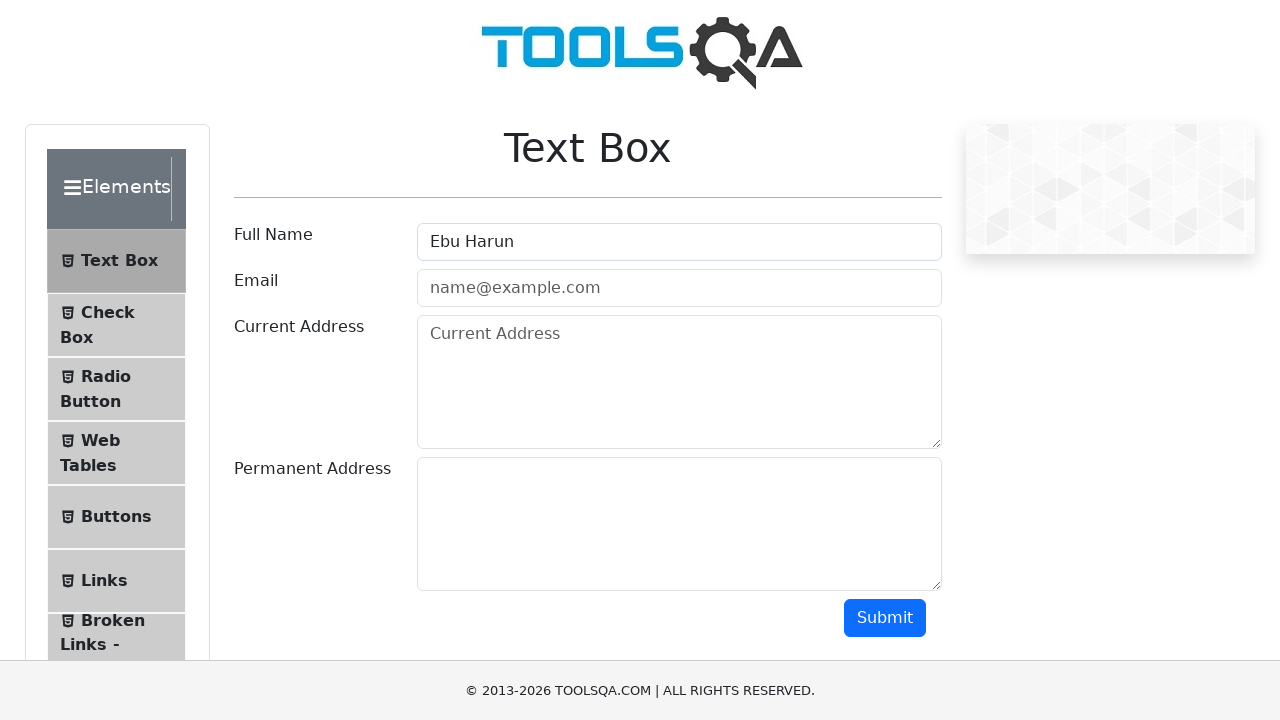

Filled in email field with 'ebuharun@hotmail.com' on input#userEmail
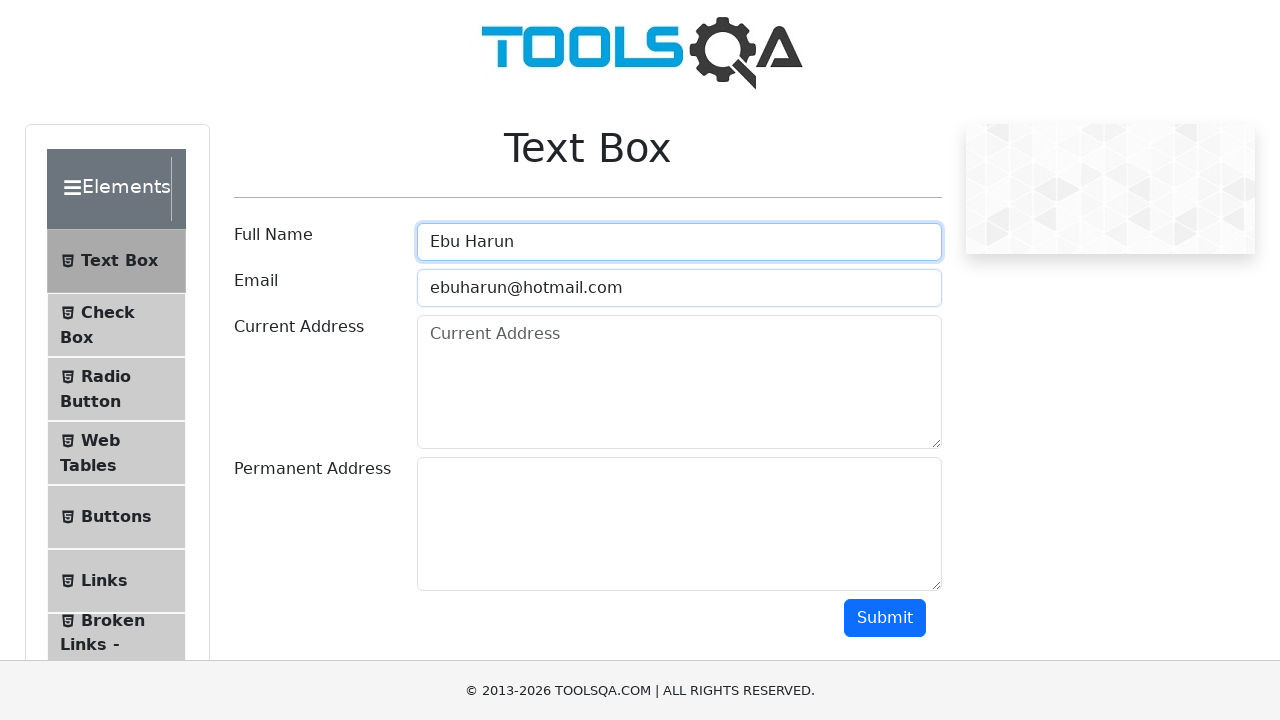

Filled in address field with 'rue hopital no 45 4080 saint lamber' on textarea#currentAddress
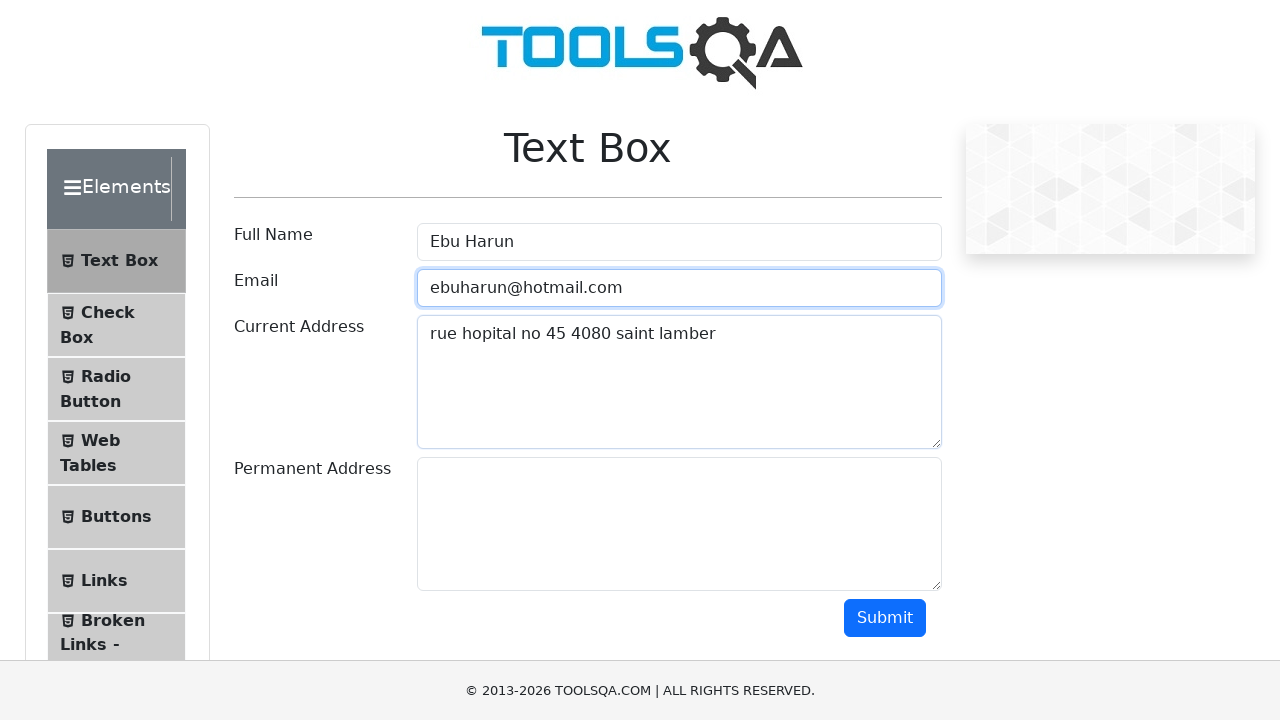

Clicked submit button to submit the form at (885, 618) on button#submit
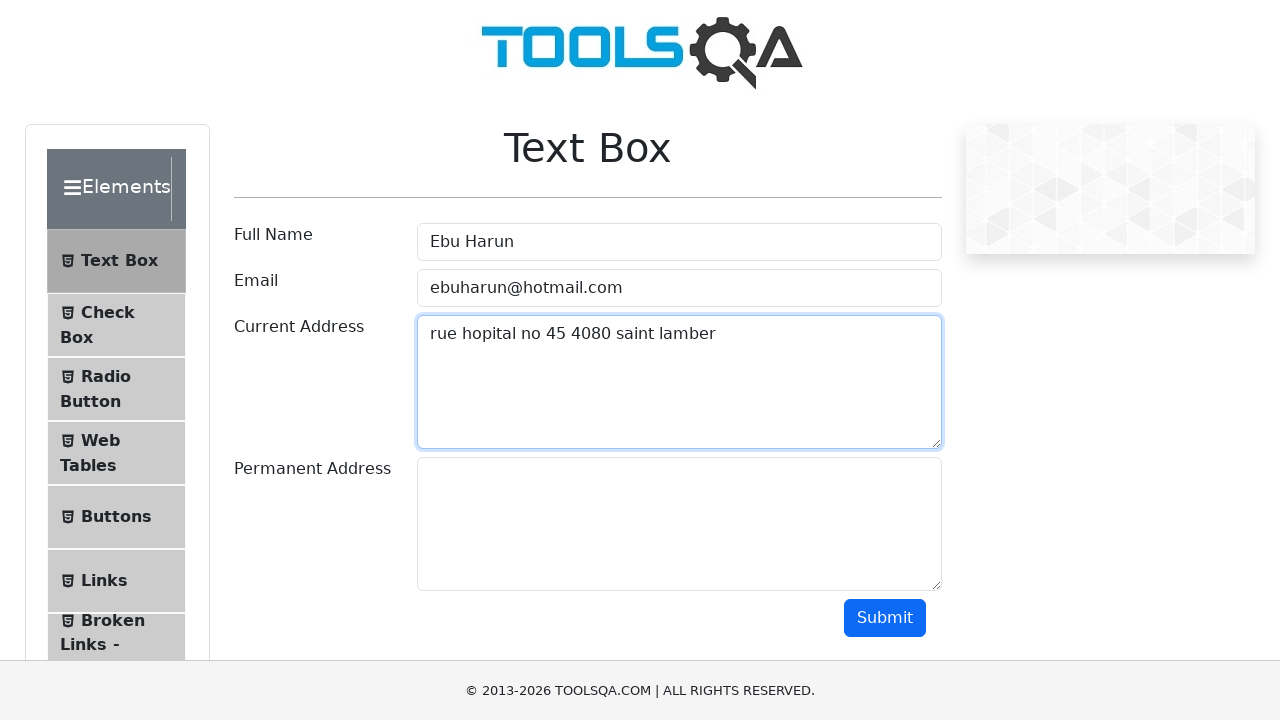

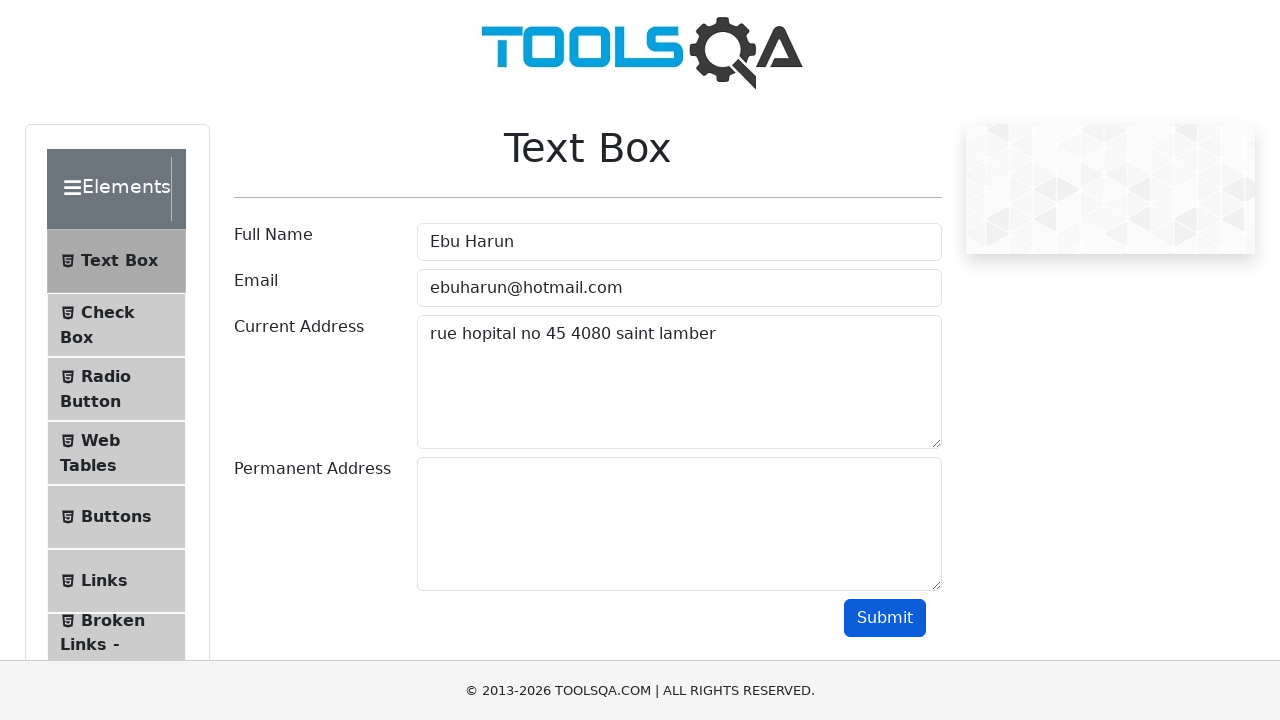